Tests that the todo counter displays the correct number as items are added

Starting URL: https://demo.playwright.dev/todomvc

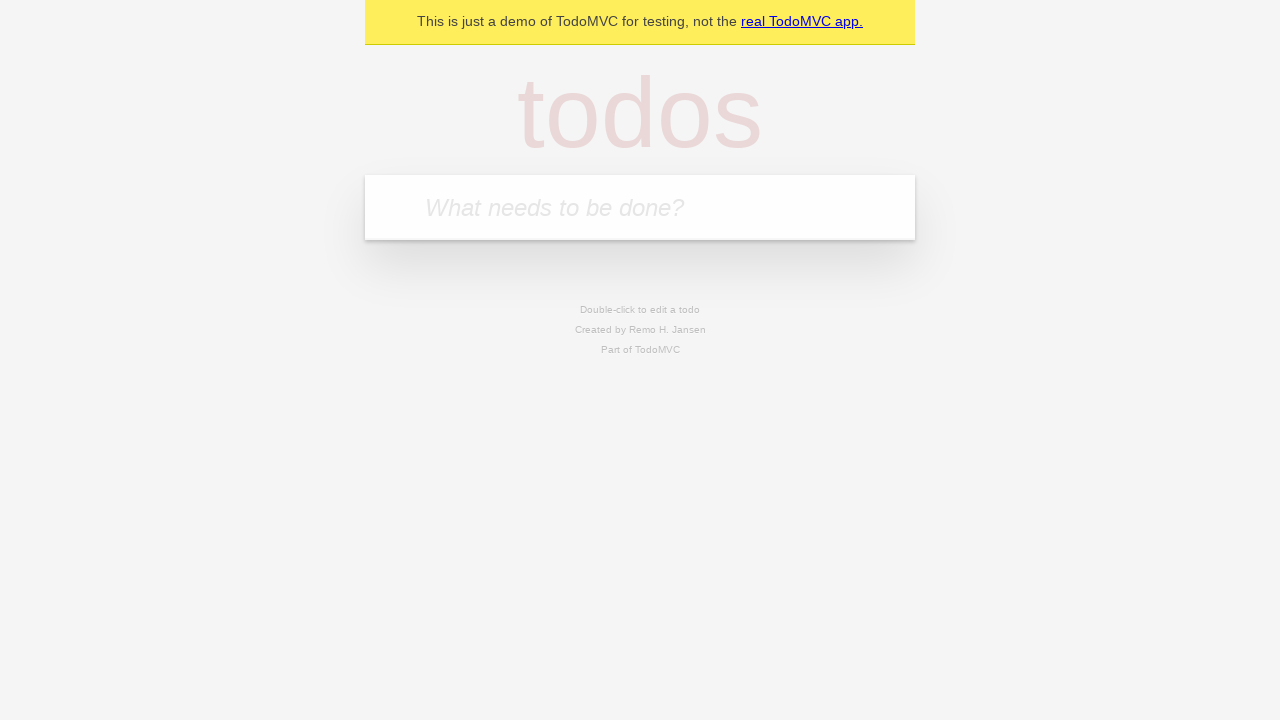

Filled new todo input with 'buy some cheese' on .new-todo
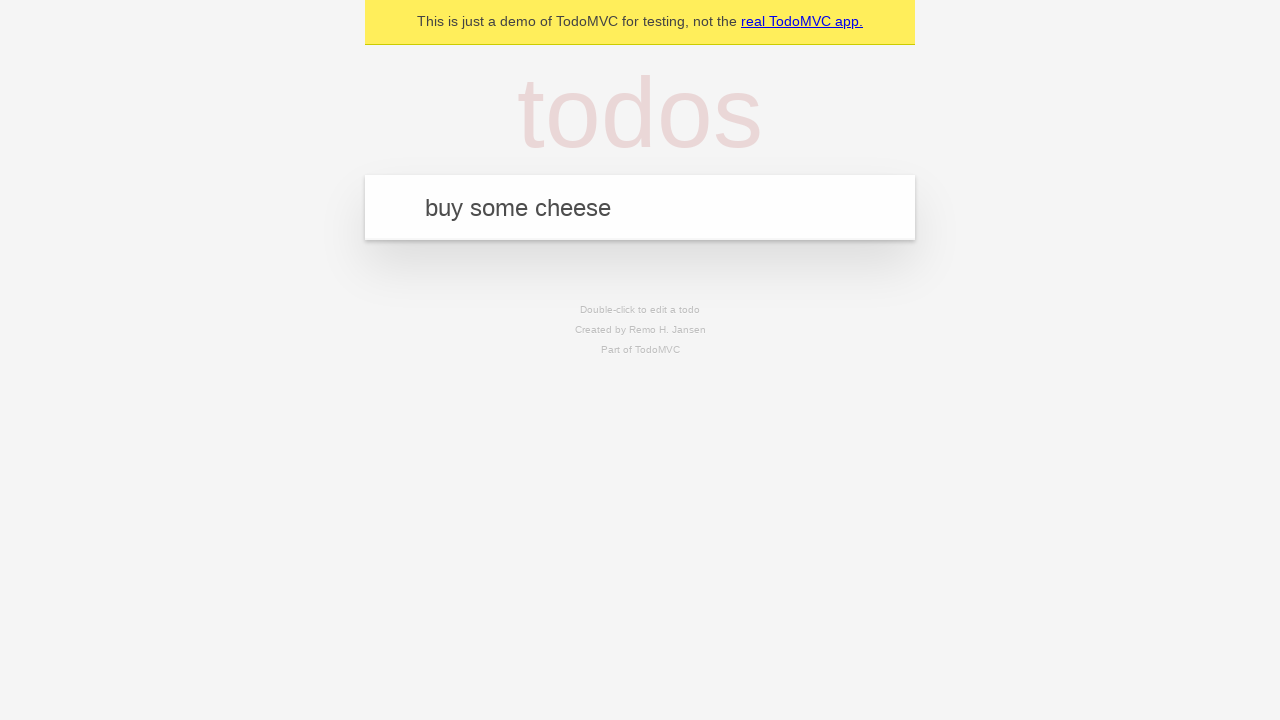

Pressed Enter to add first todo item on .new-todo
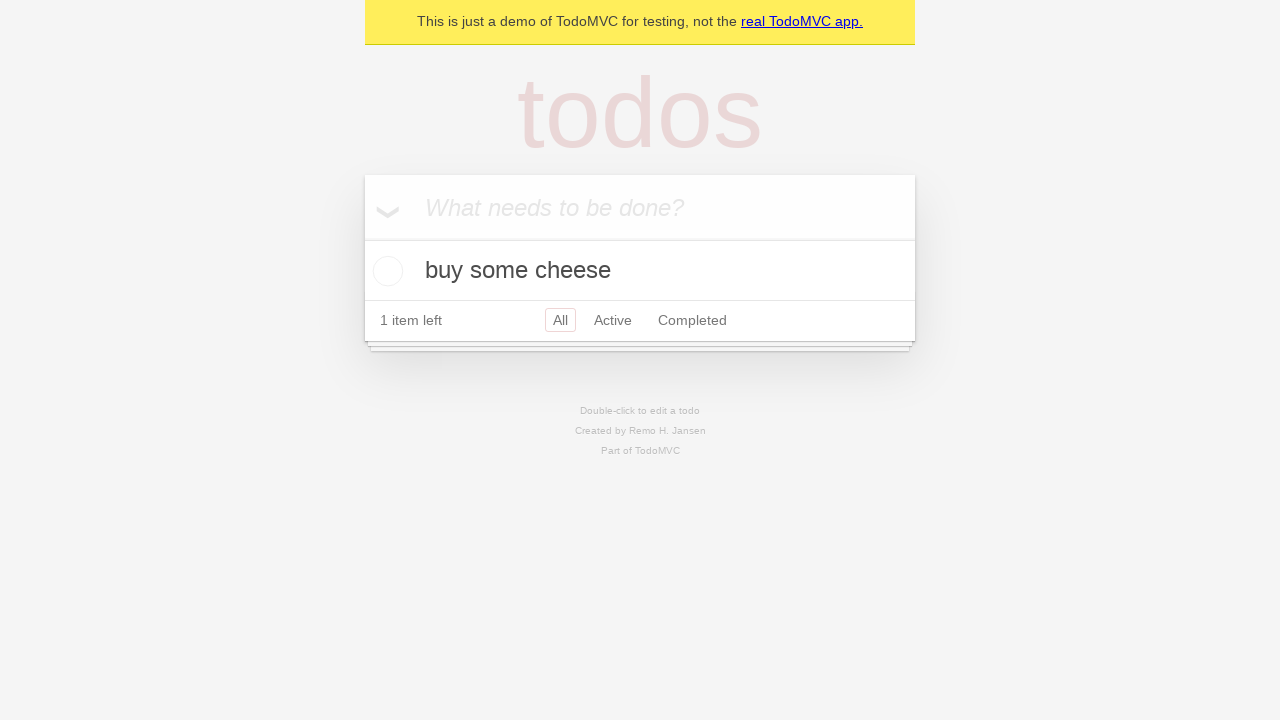

Todo counter element loaded and is visible
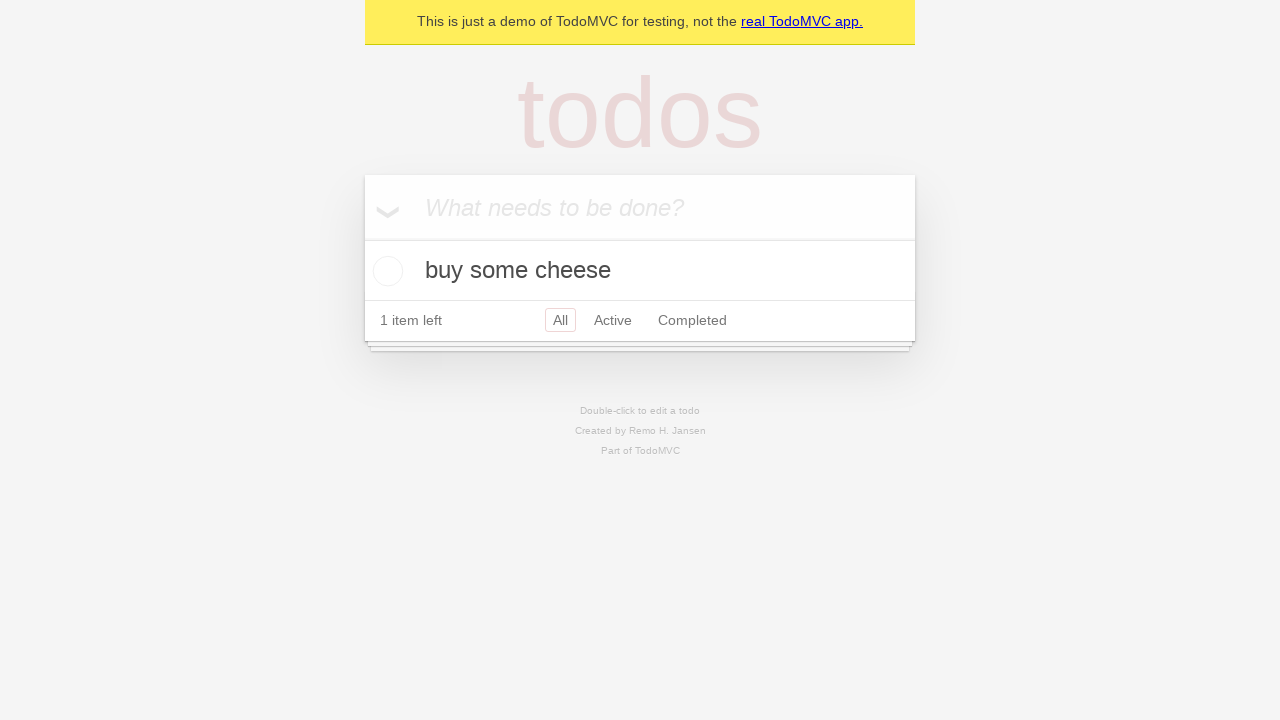

Filled new todo input with 'feed the cat' on .new-todo
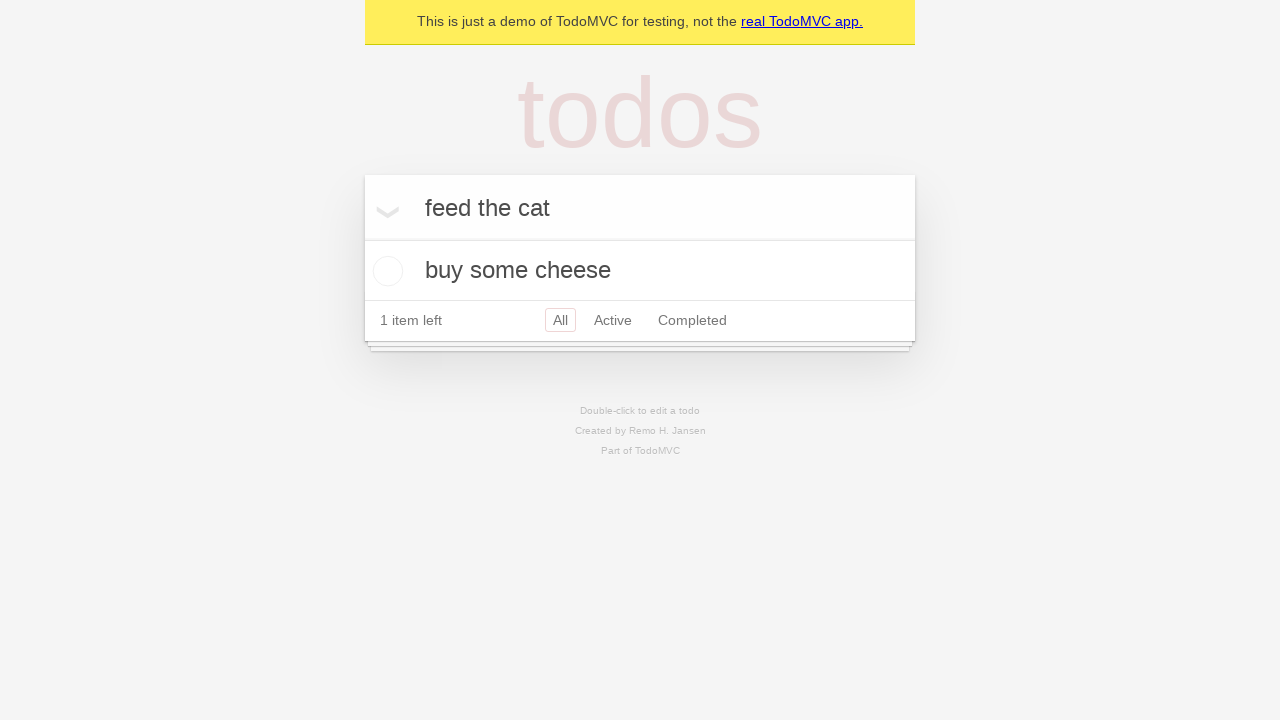

Pressed Enter to add second todo item on .new-todo
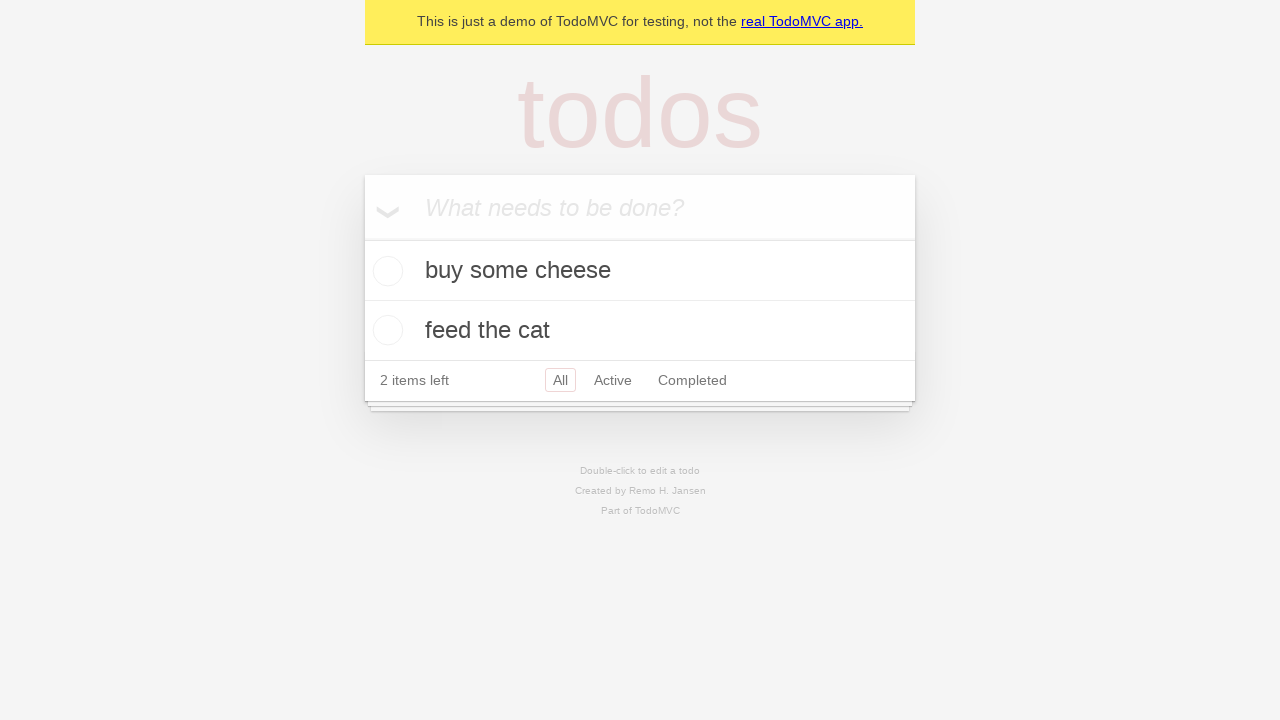

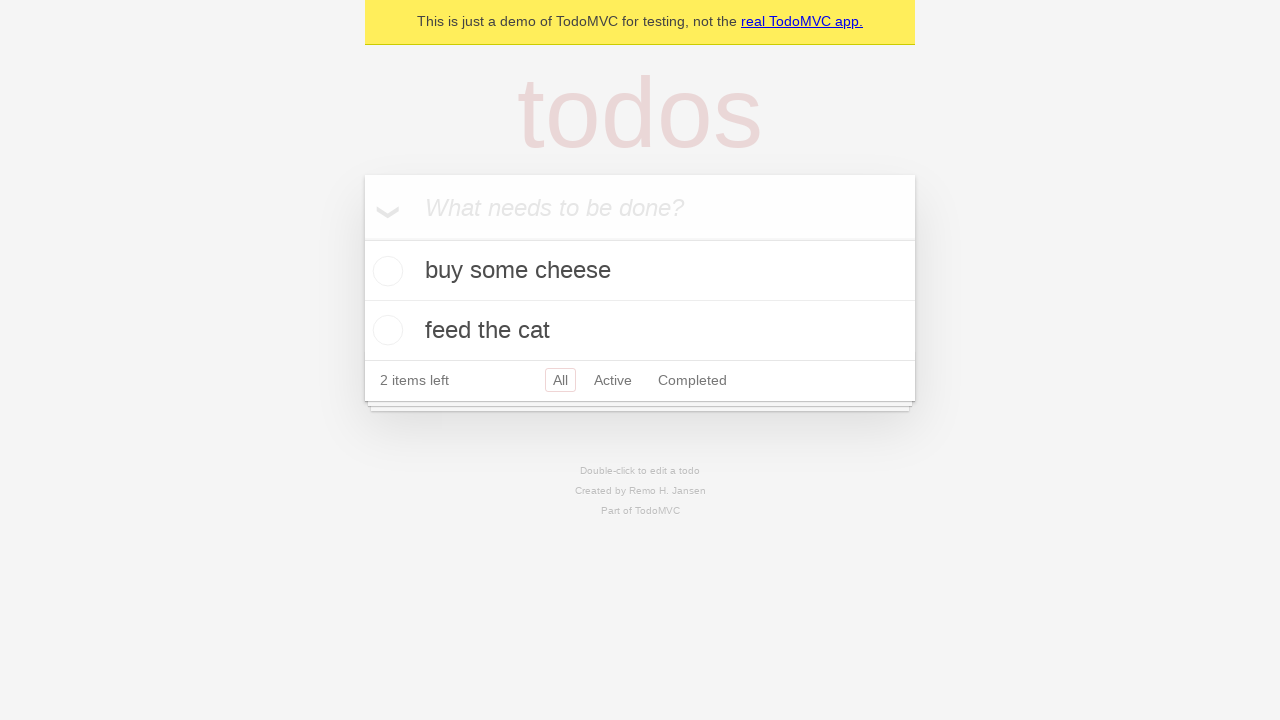